Tests the "Right Click Me" button by performing a right-click (context click) and verifying the right click message appears

Starting URL: https://demoqa.com/buttons

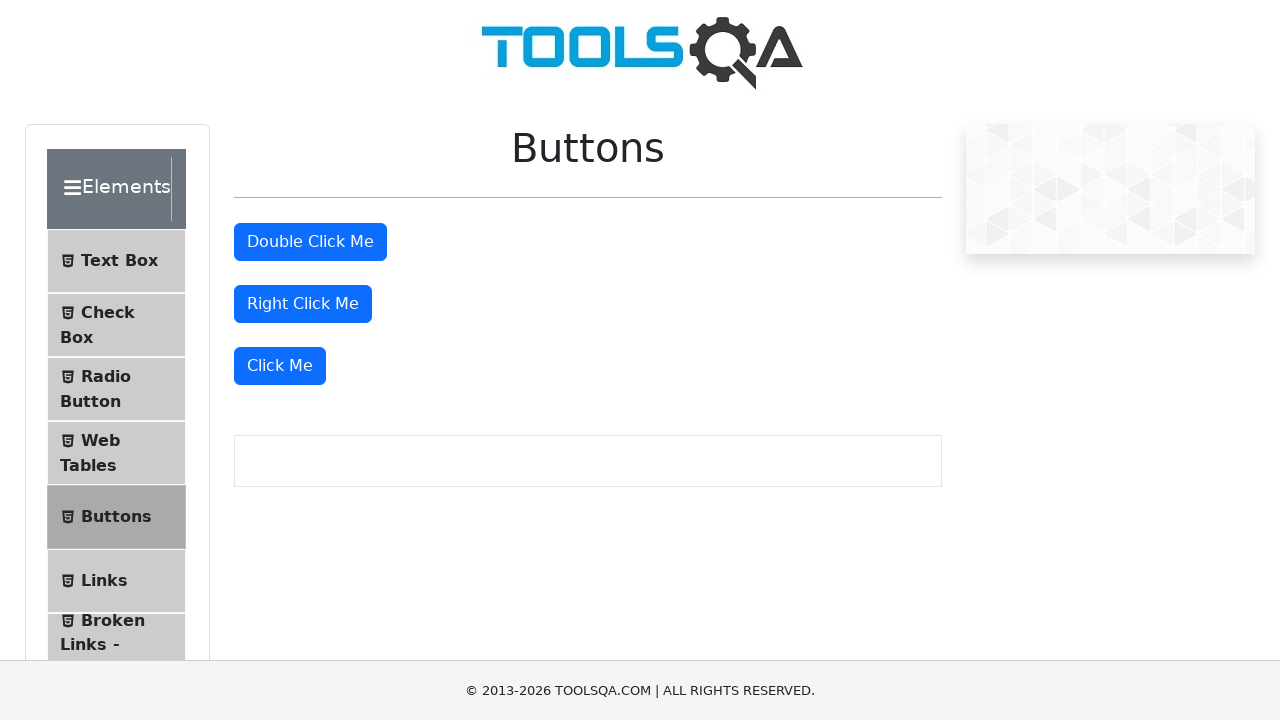

Navigated to DemoQA Buttons page
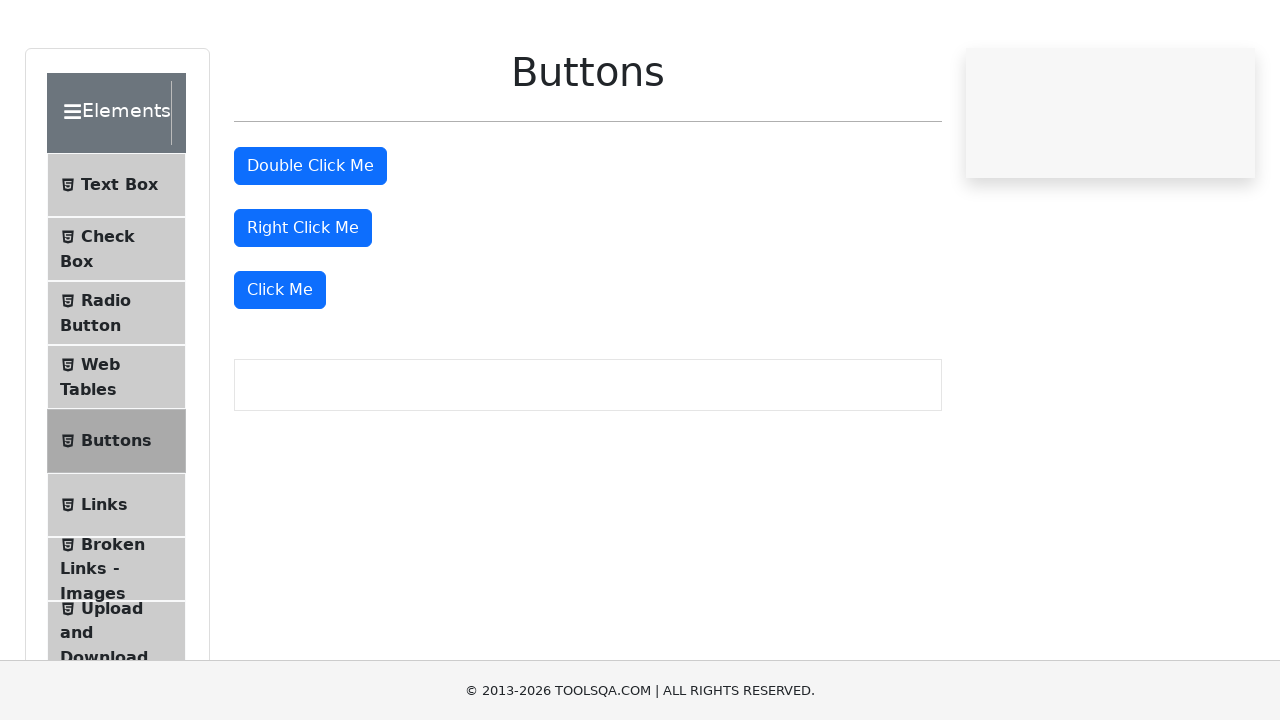

Right-clicked the 'Right Click Me' button at (303, 304) on //button[text()='Right Click Me']
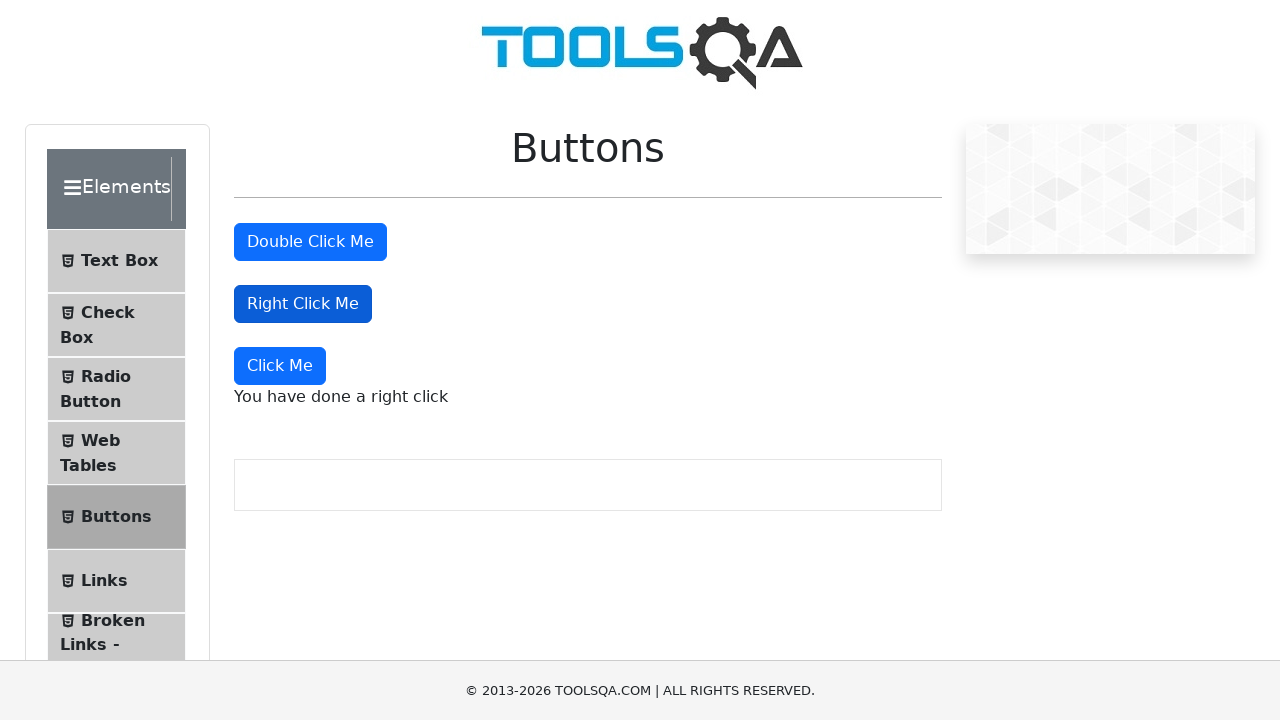

Right click message appeared on page
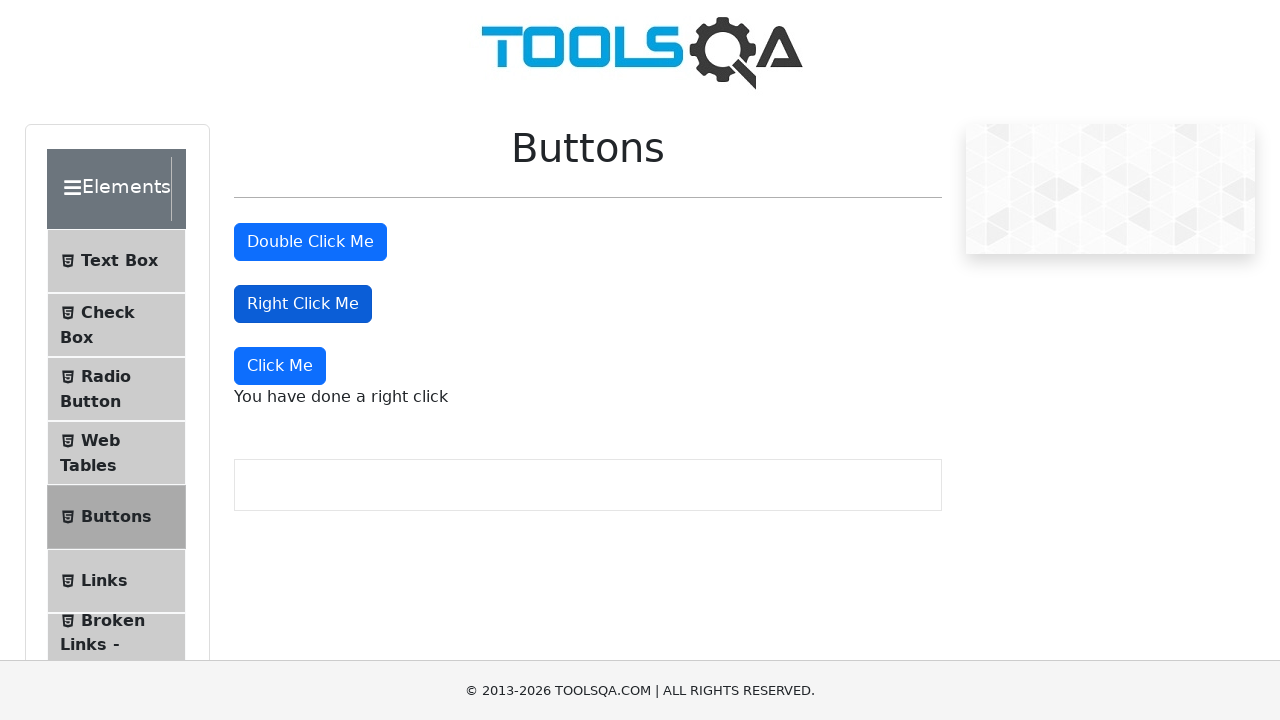

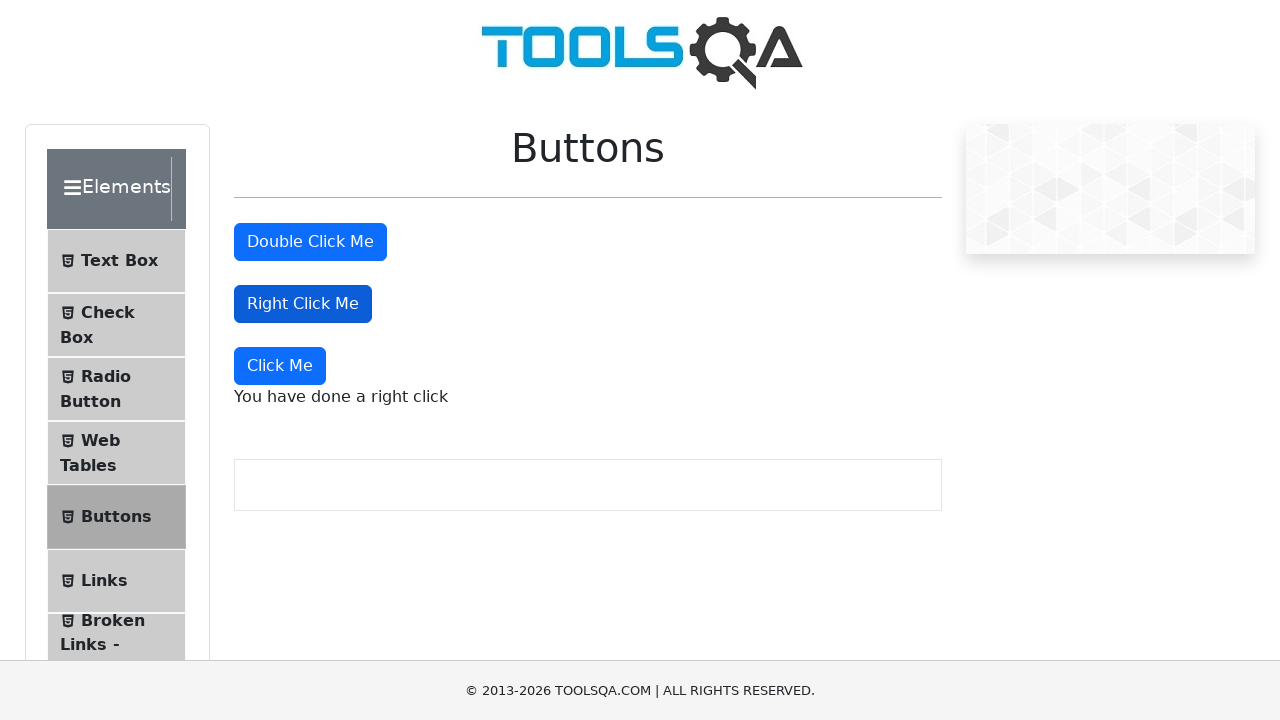